Tests basic browser navigation commands including navigating to a URL, window management (maximize, minimize, fullscreen), and navigation actions (refresh, back, forward).

Starting URL: https://demo.automationtesting.in/Register.html

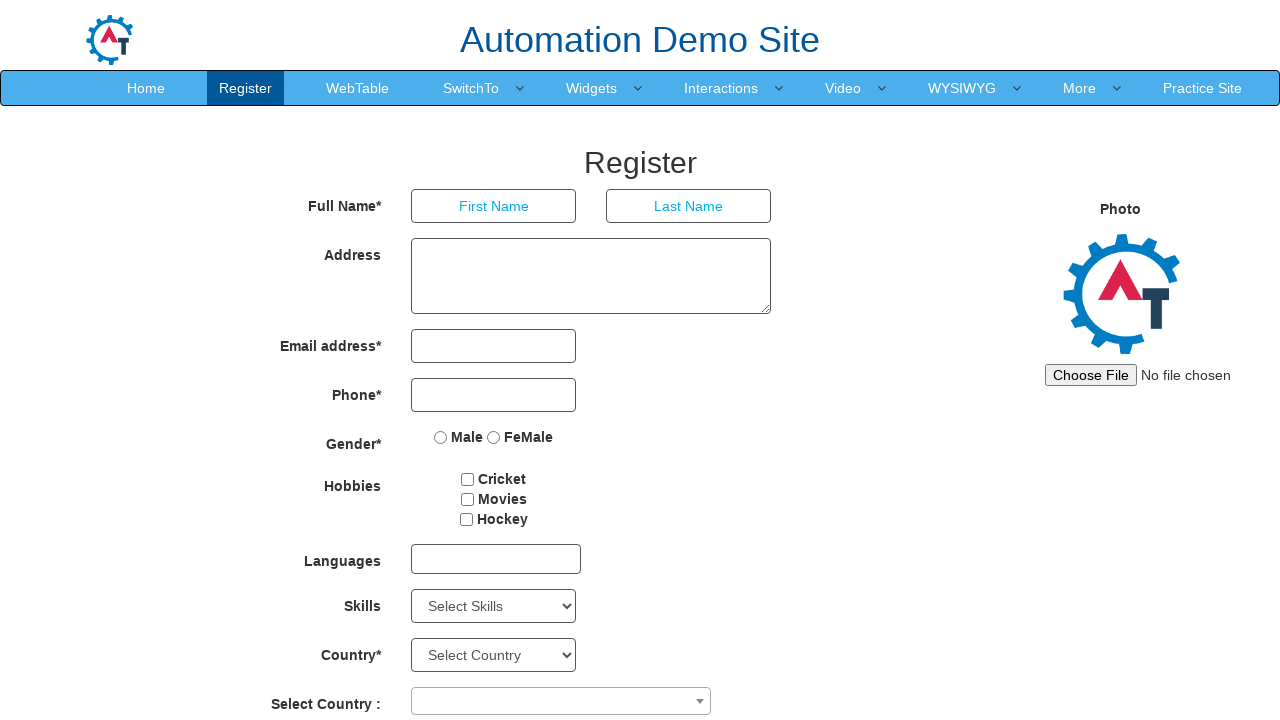

Navigated to https://demo.automationtesting.in/Register.html
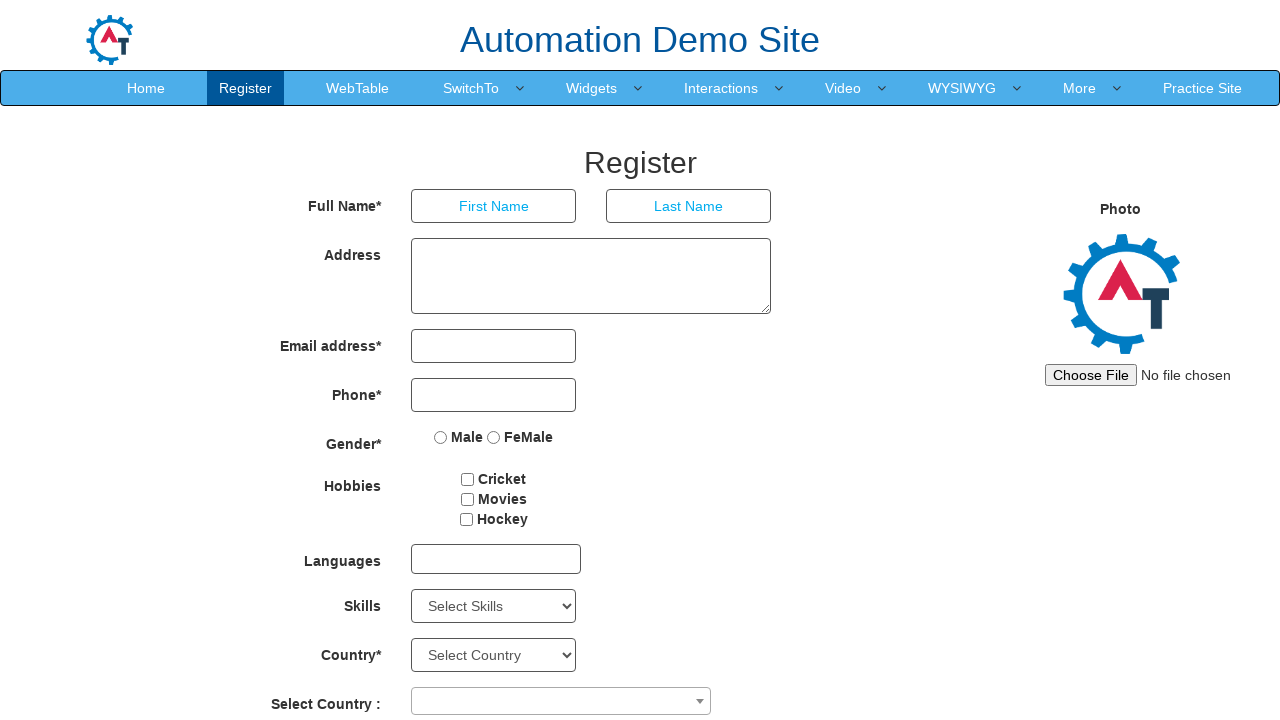

Maximized browser window to 1920x1080
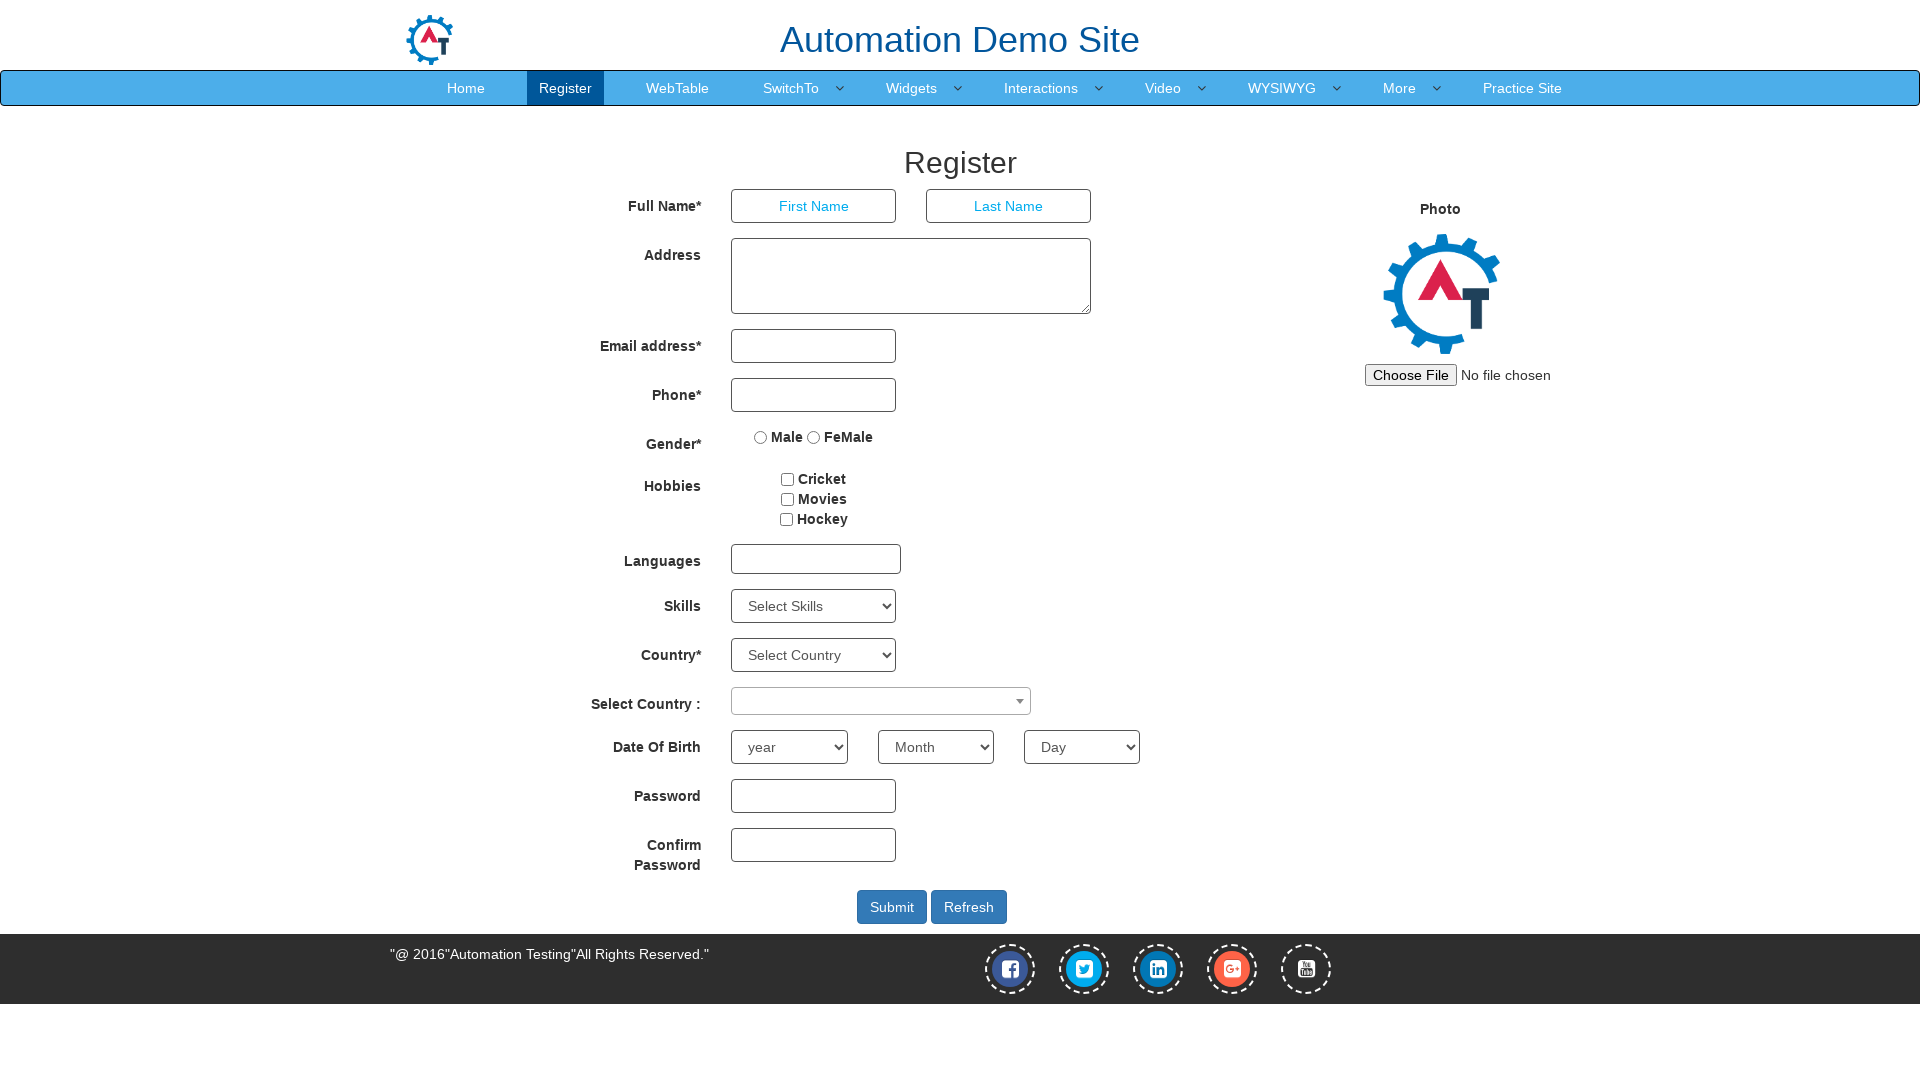

Minimized browser window to 800x600
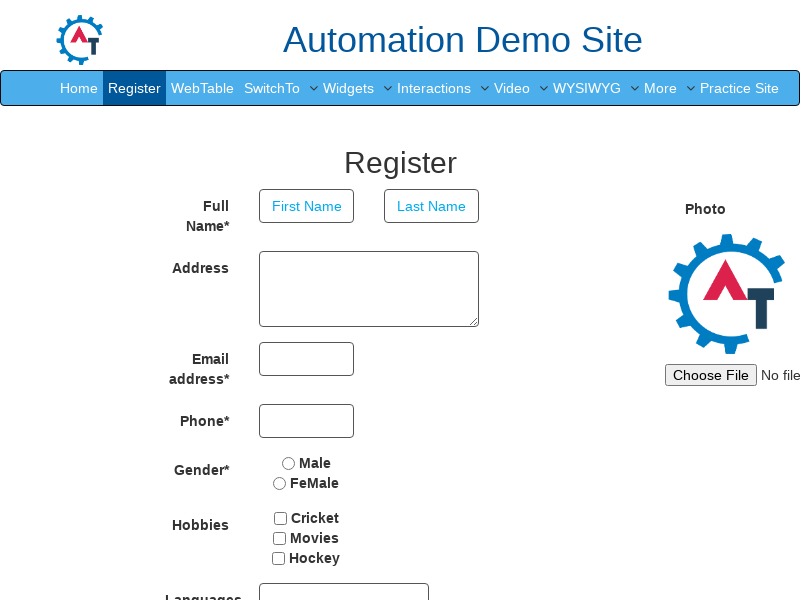

Set browser to fullscreen viewport 1920x1080
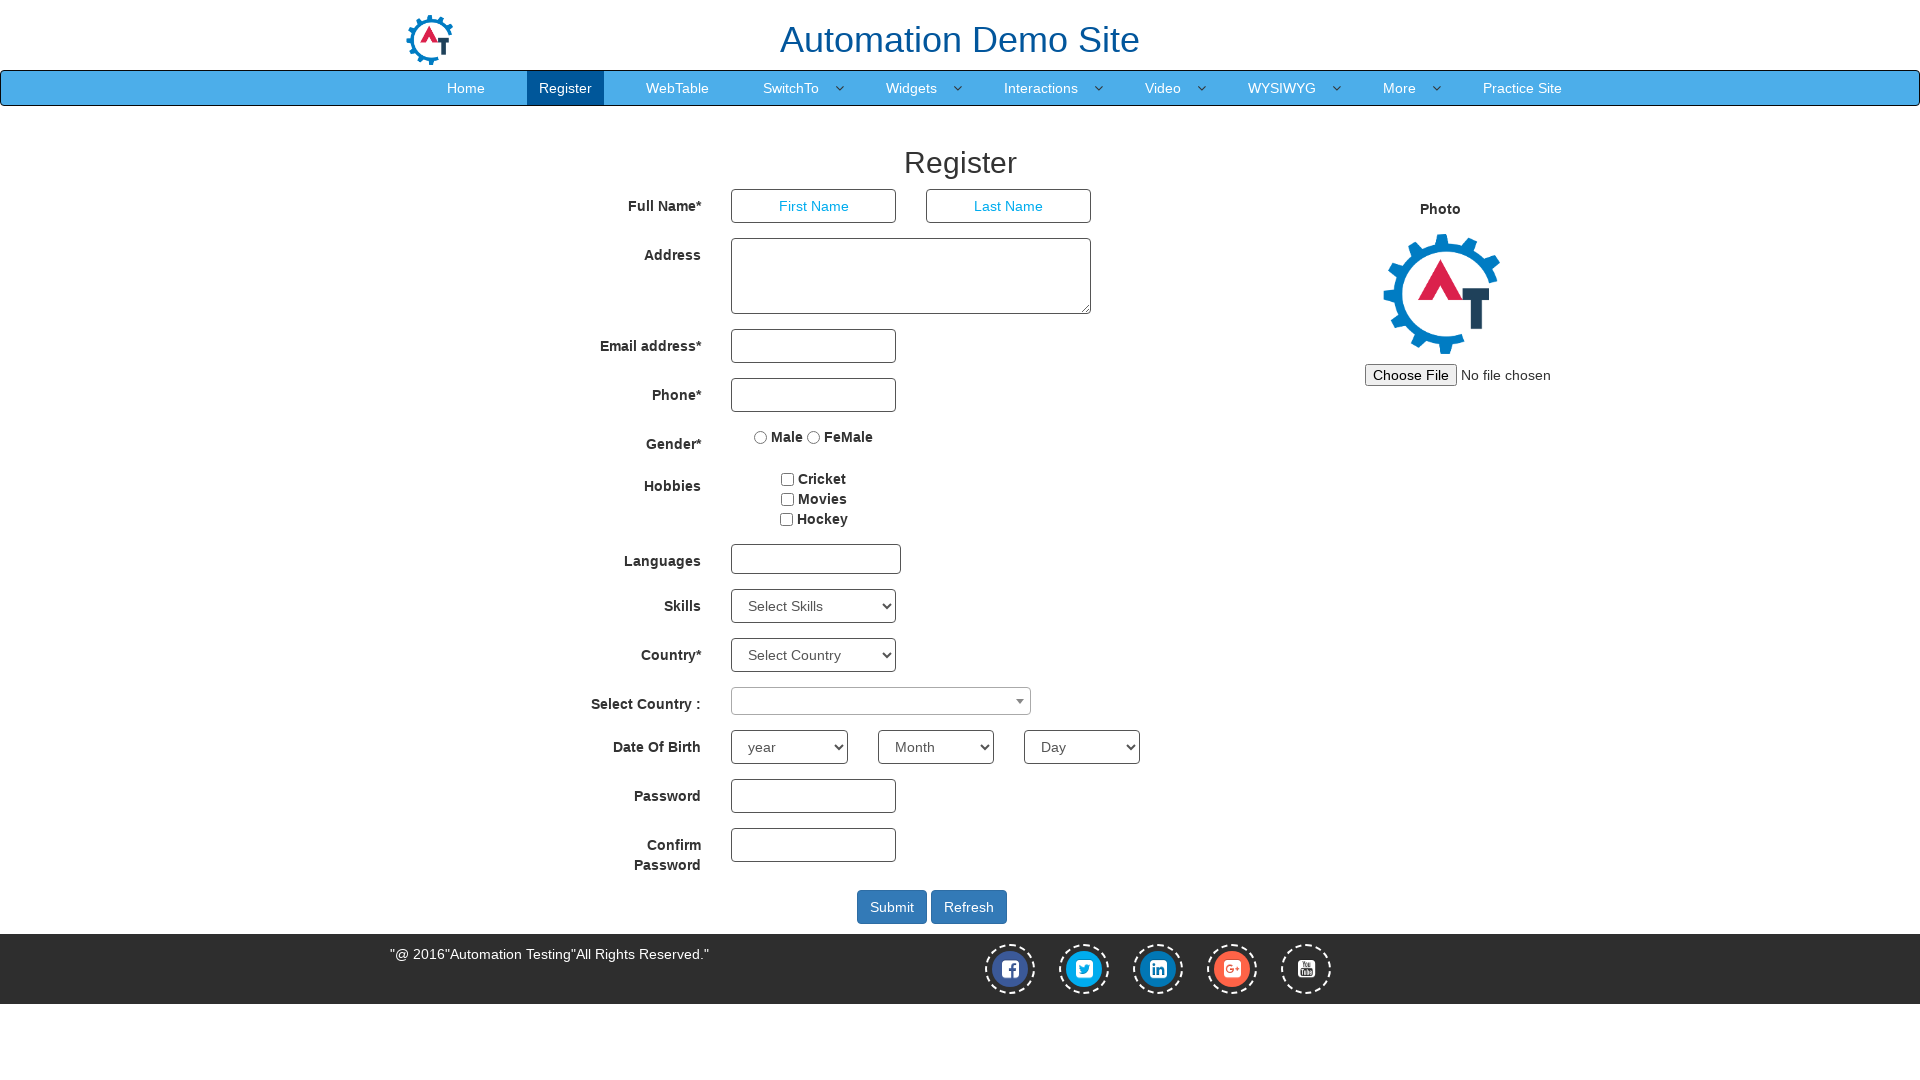

Refreshed the page
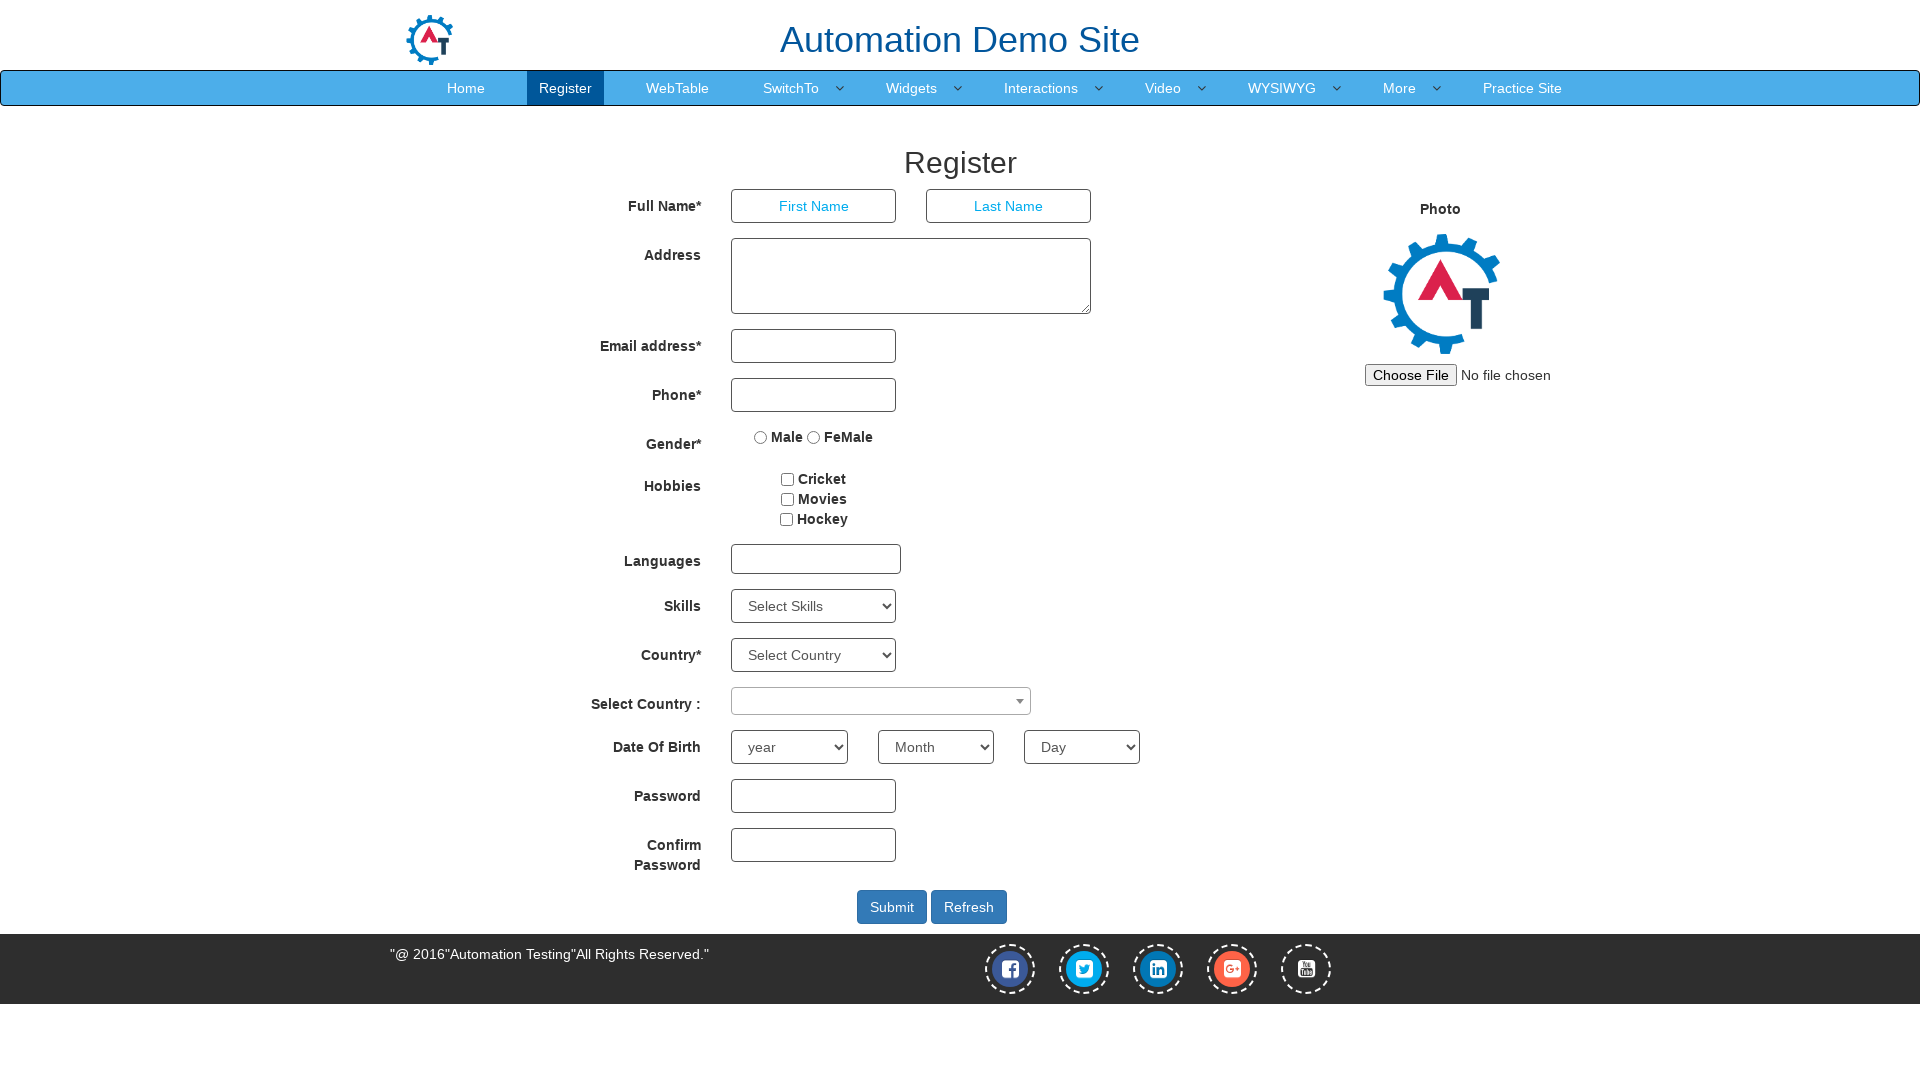

Navigated back in browser history
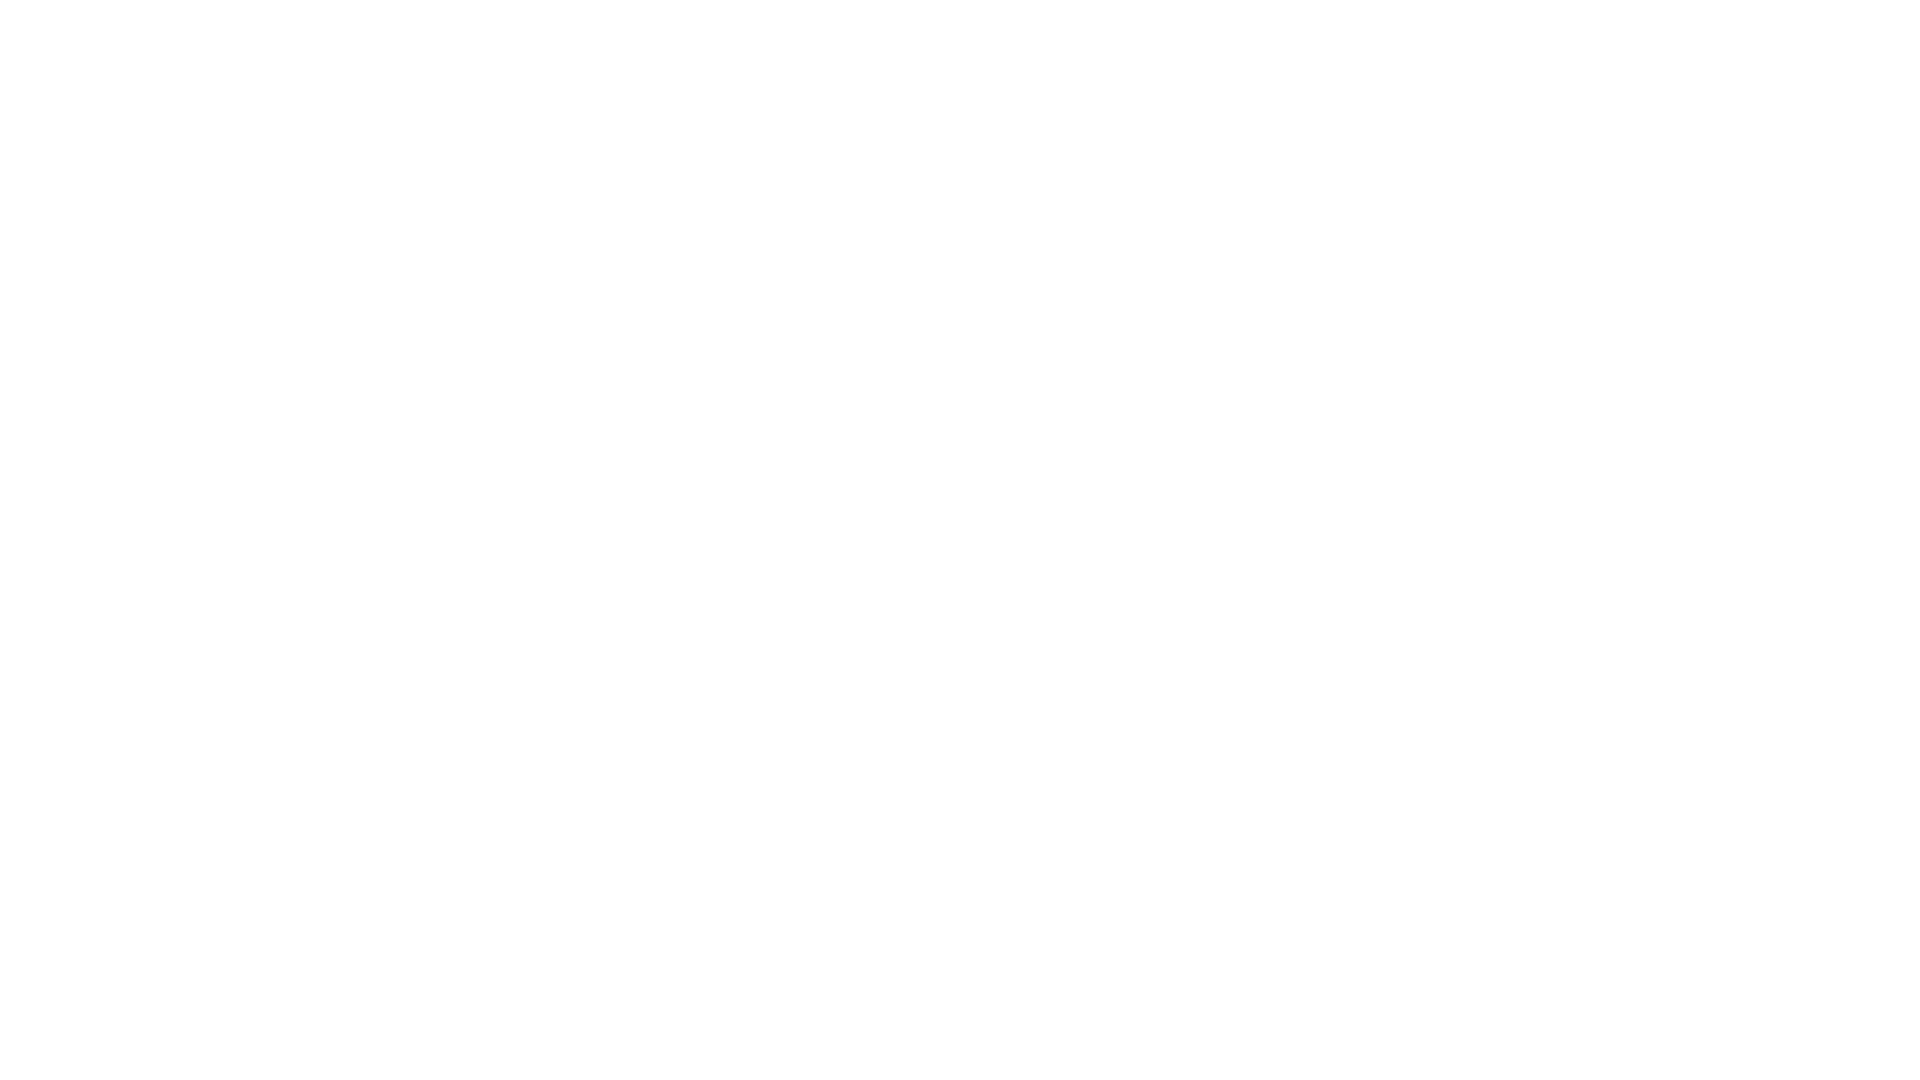

Navigated forward in browser history
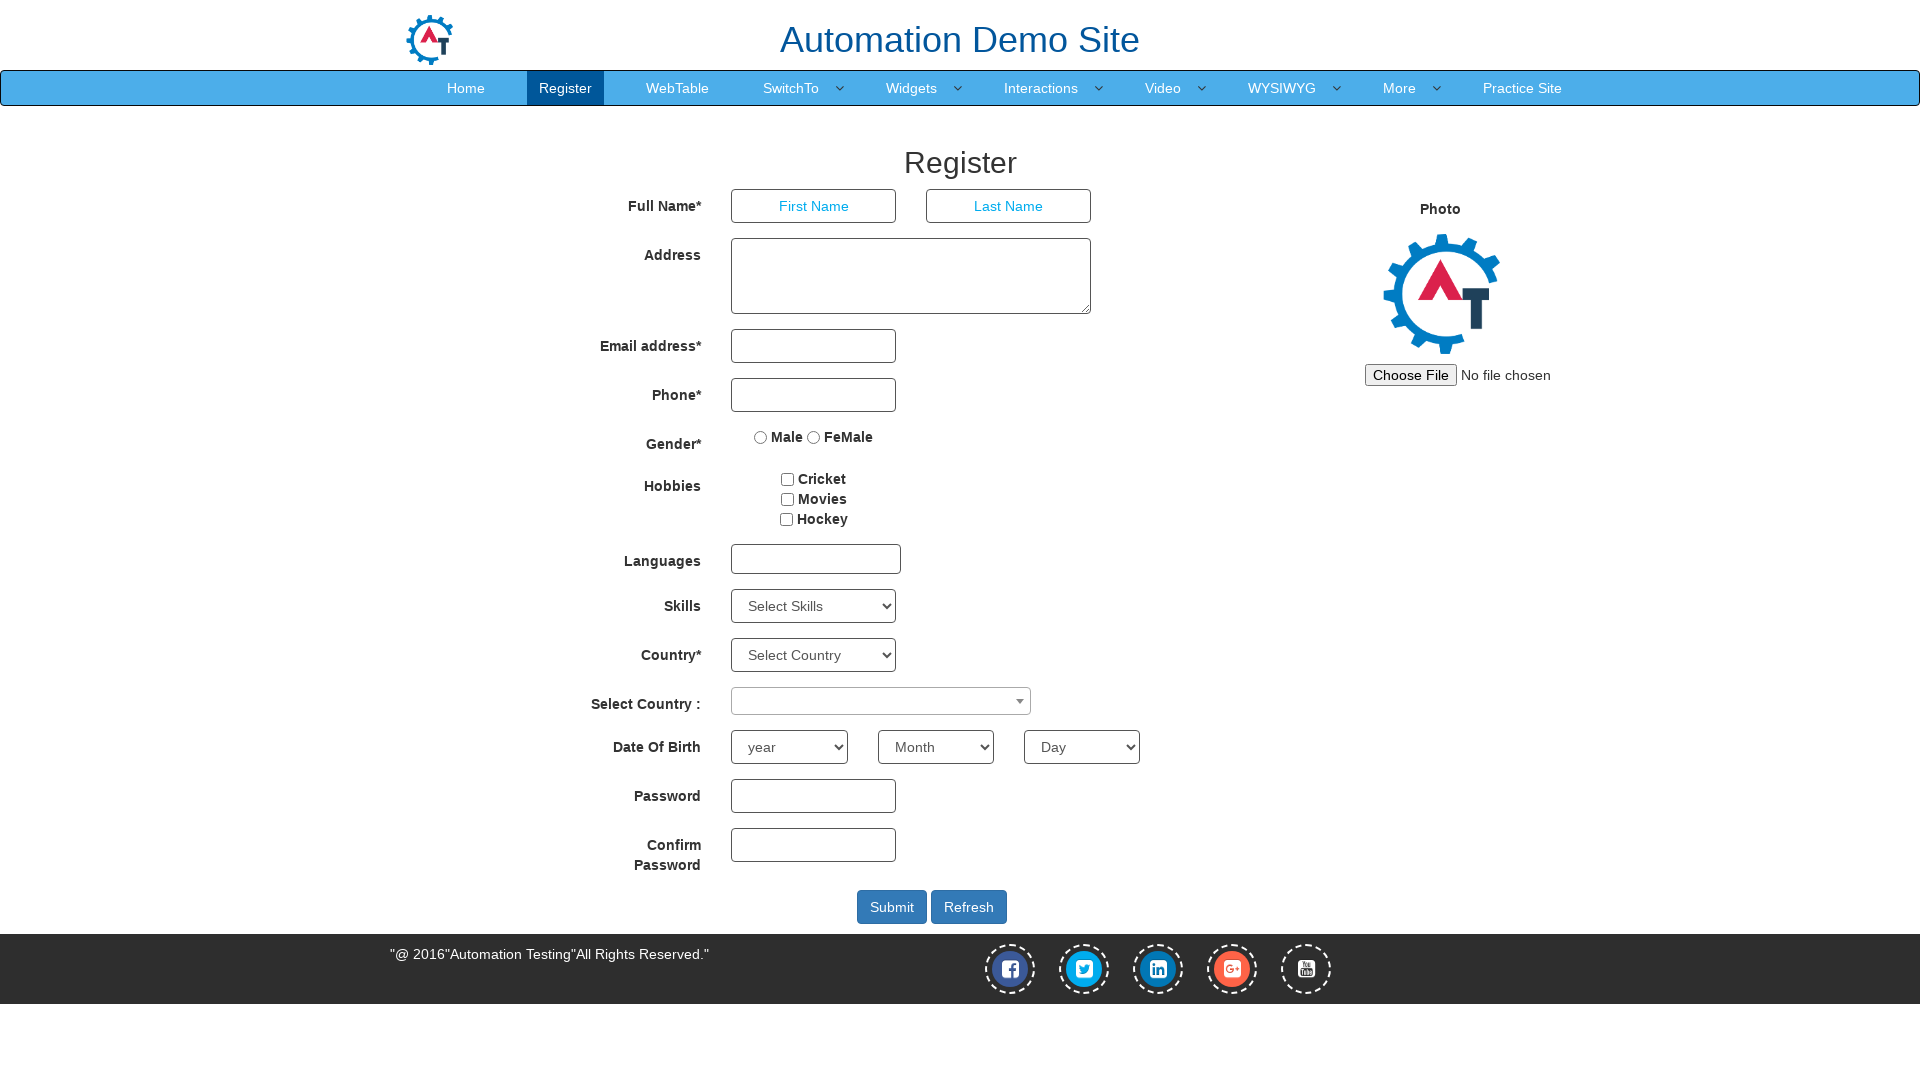

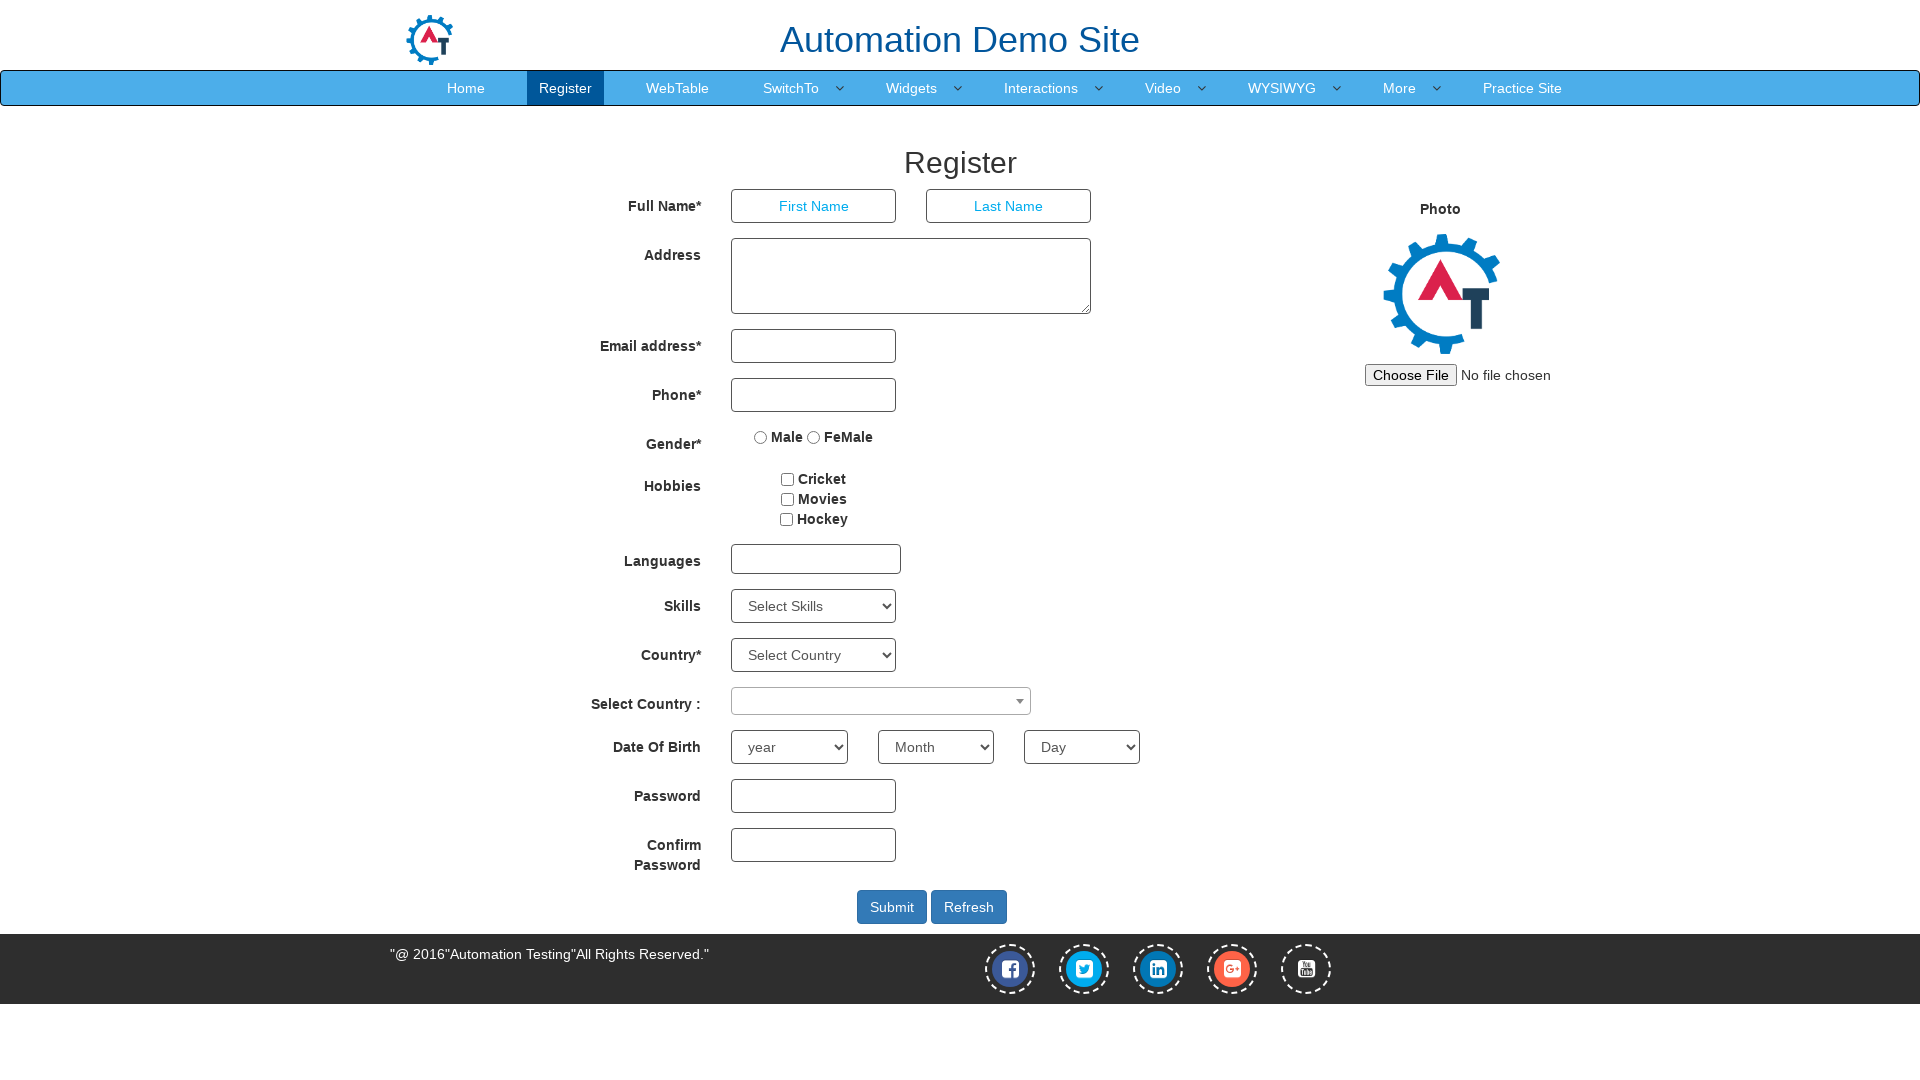